Tests flight booking functionality by navigating to flight booking page, selecting round trip option, and configuring passenger count

Starting URL: https://rahulshettyacademy.com/seleniumPractise/#/

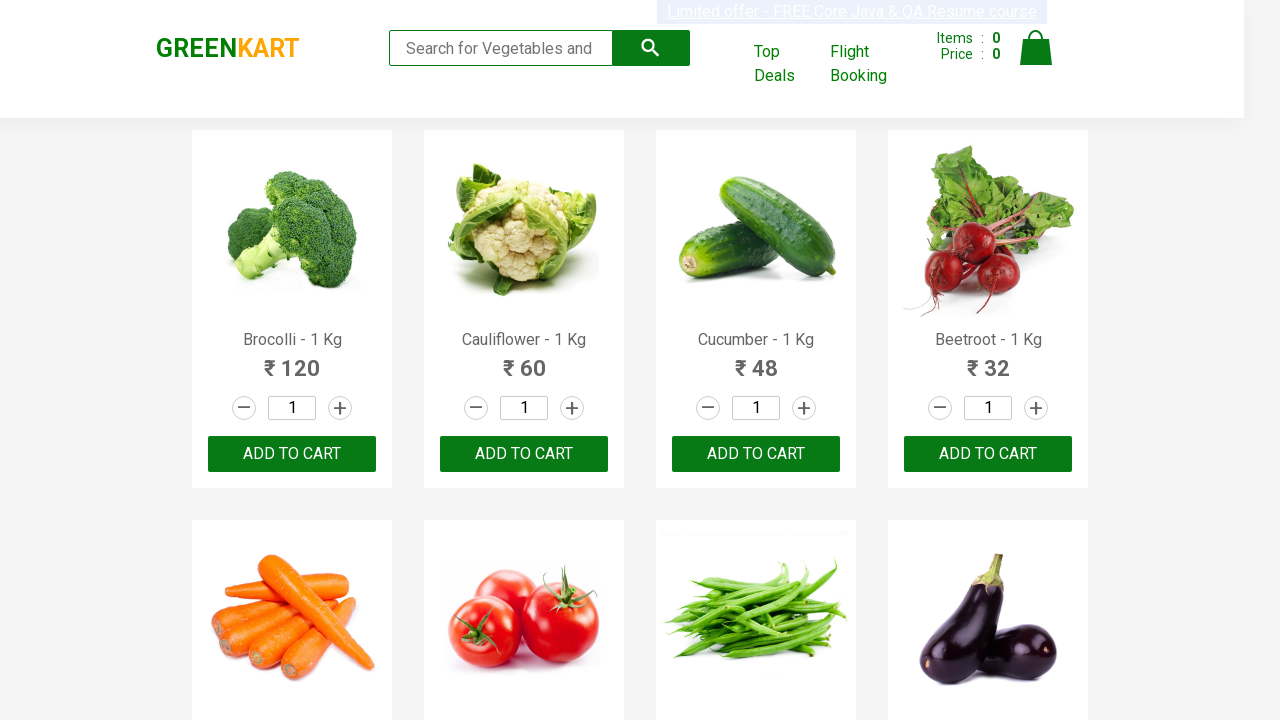

Clicked Flight Booking link to open new window at (876, 64) on xpath=//a[text()='Flight Booking']
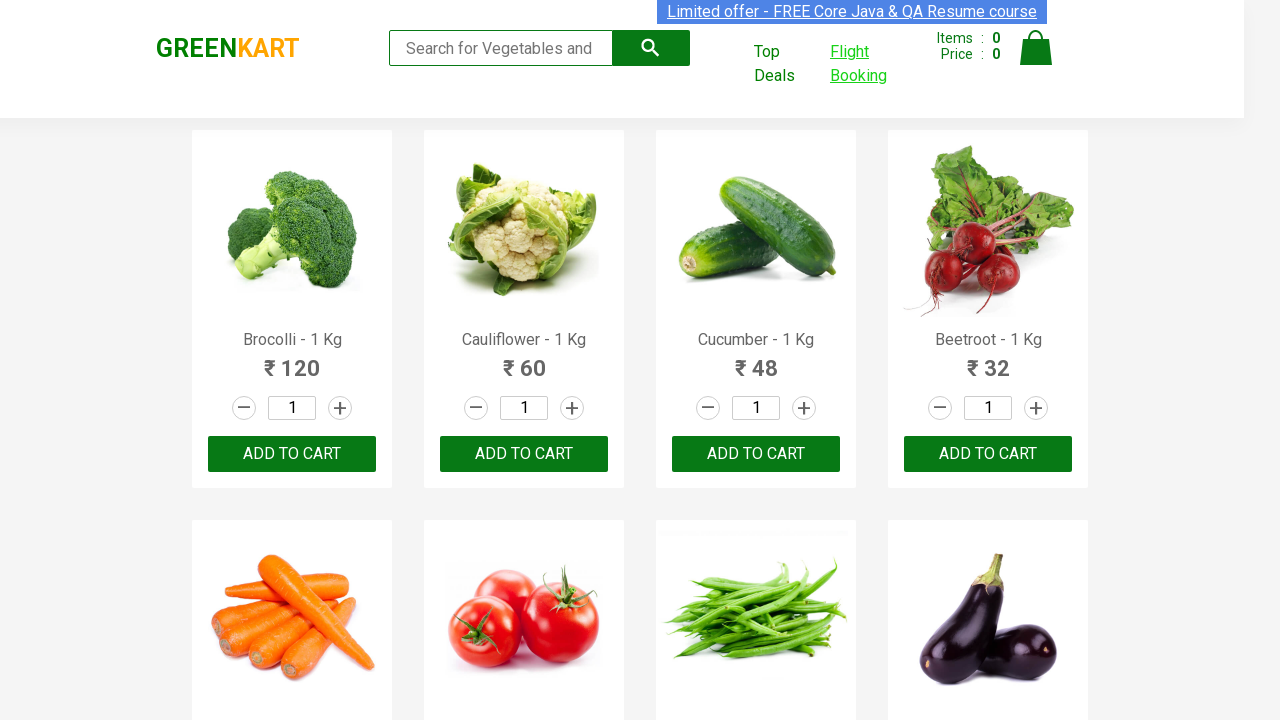

Waited 2 seconds for new window to open
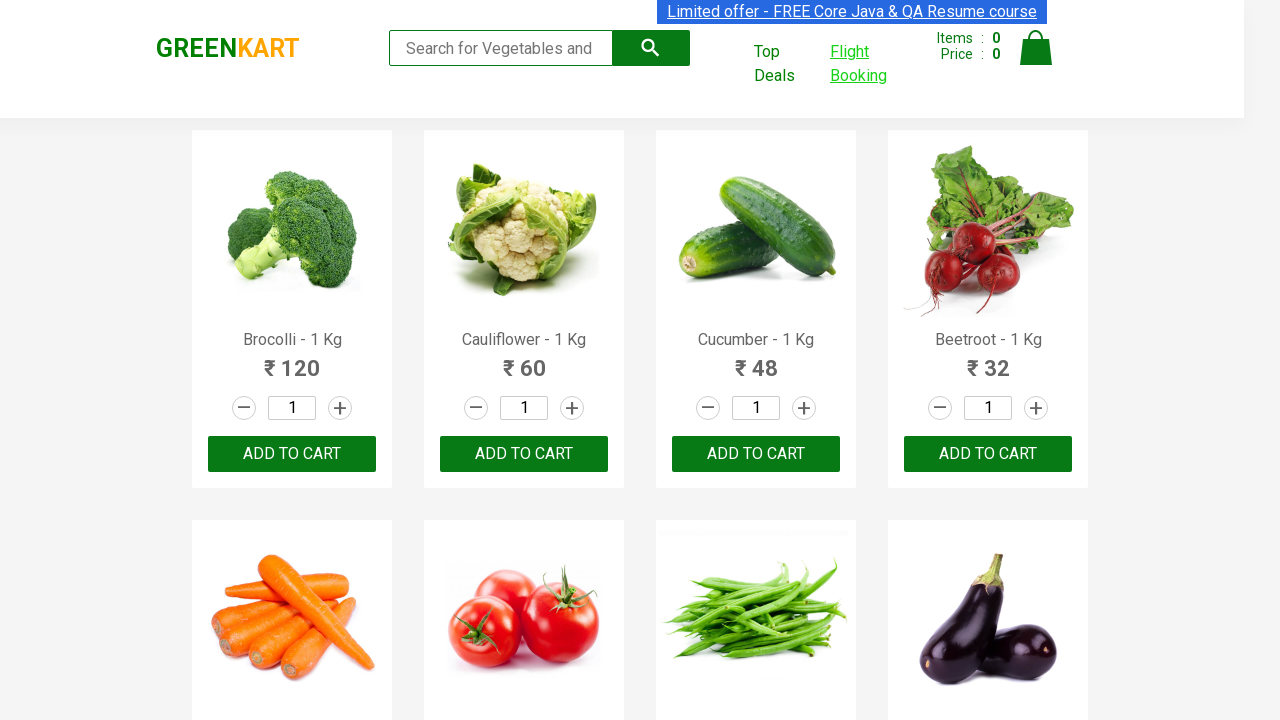

Switched to newly opened flight booking tab
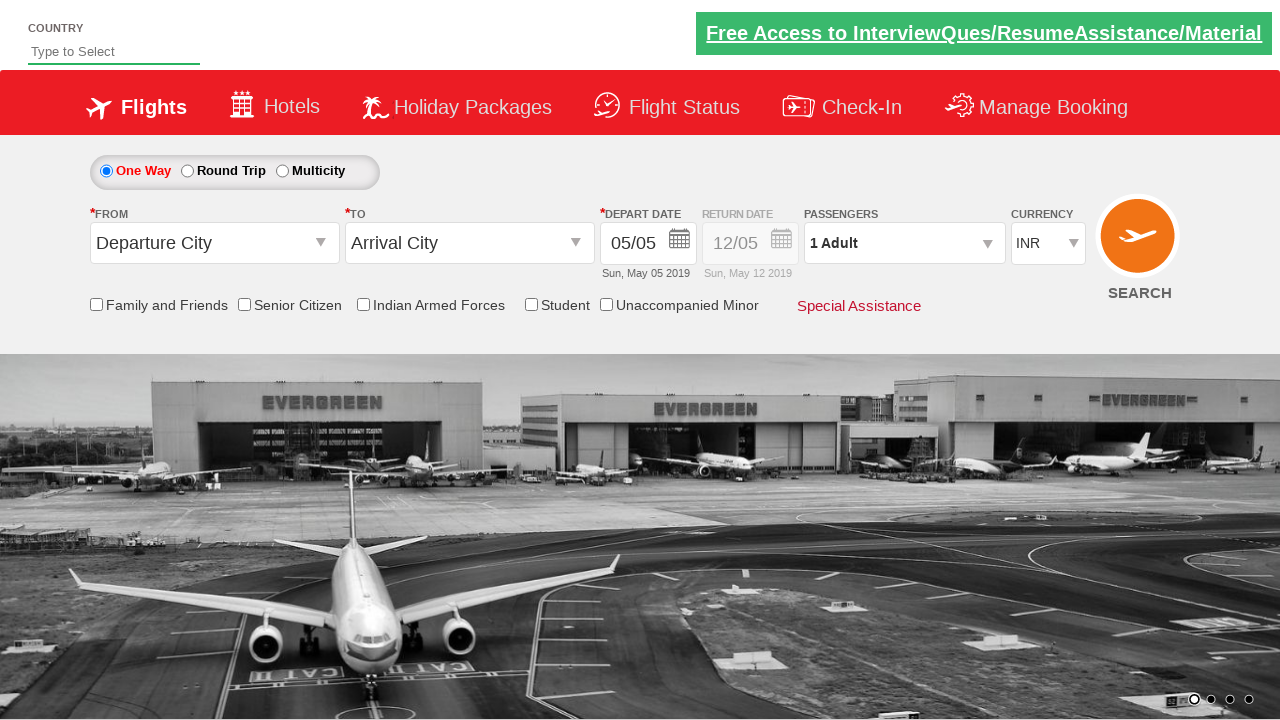

Flight booking page loaded successfully
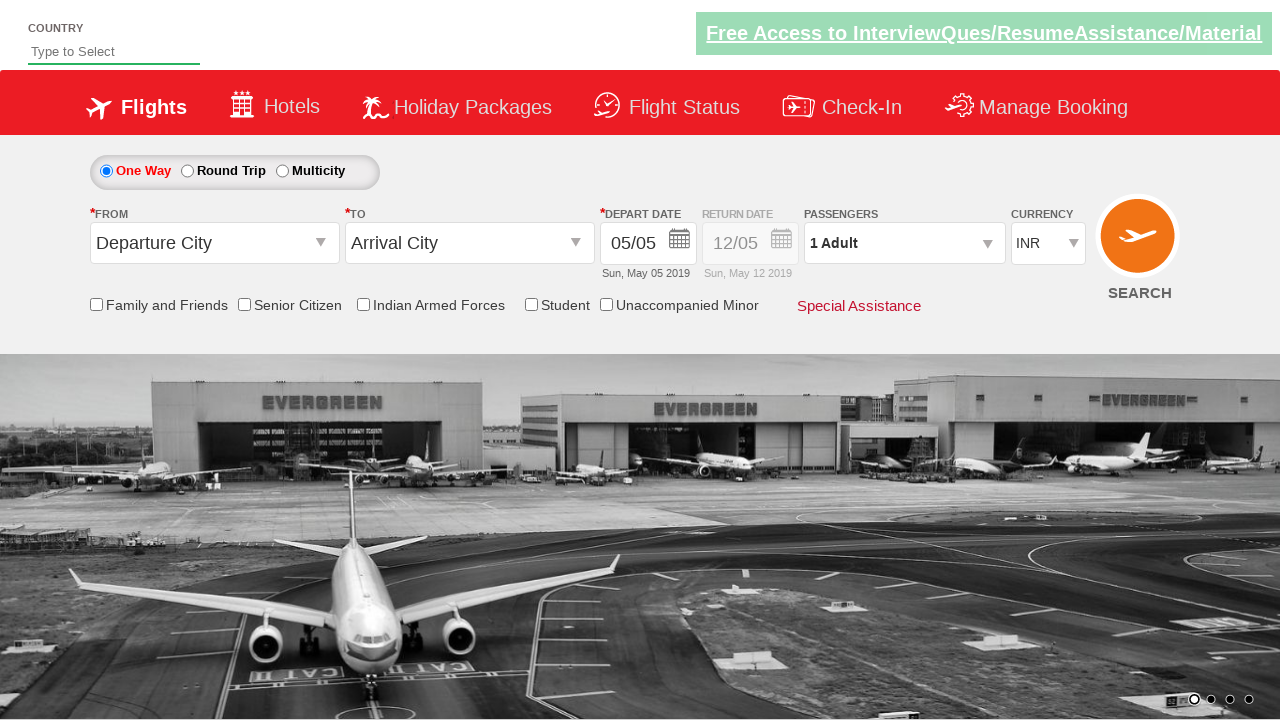

Selected Round Trip flight option at (187, 171) on xpath=//label[text()='Round Trip']/preceding-sibling::input
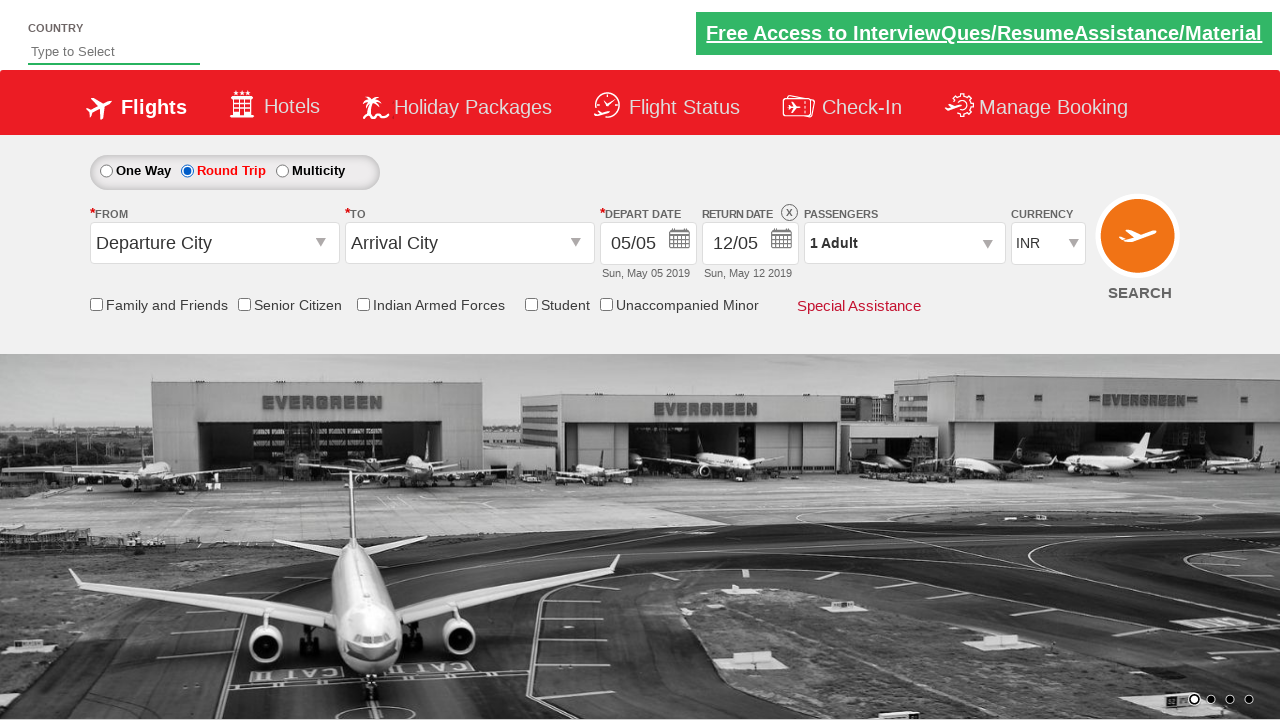

Clicked on passenger count dropdown at (904, 243) on xpath=//div[text()='1 Adult']
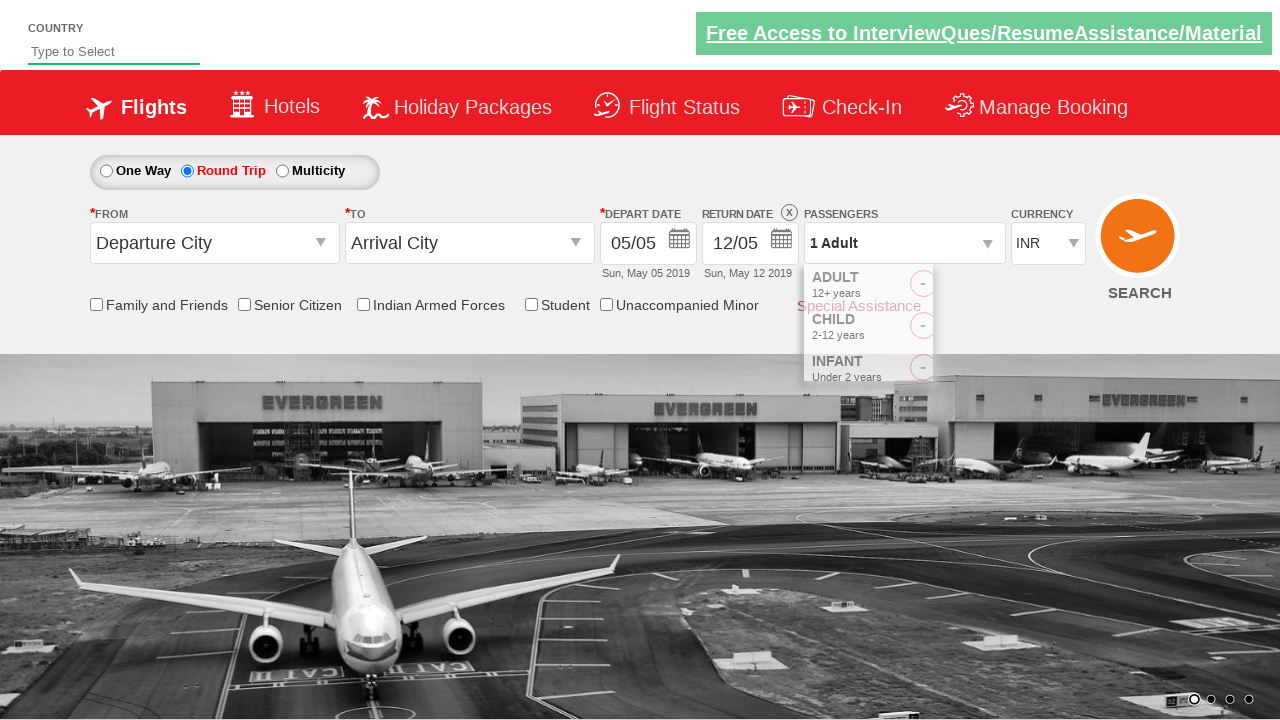

Confirmed passenger selection by clicking Done button at (914, 416) on xpath=//input[@value='Done']
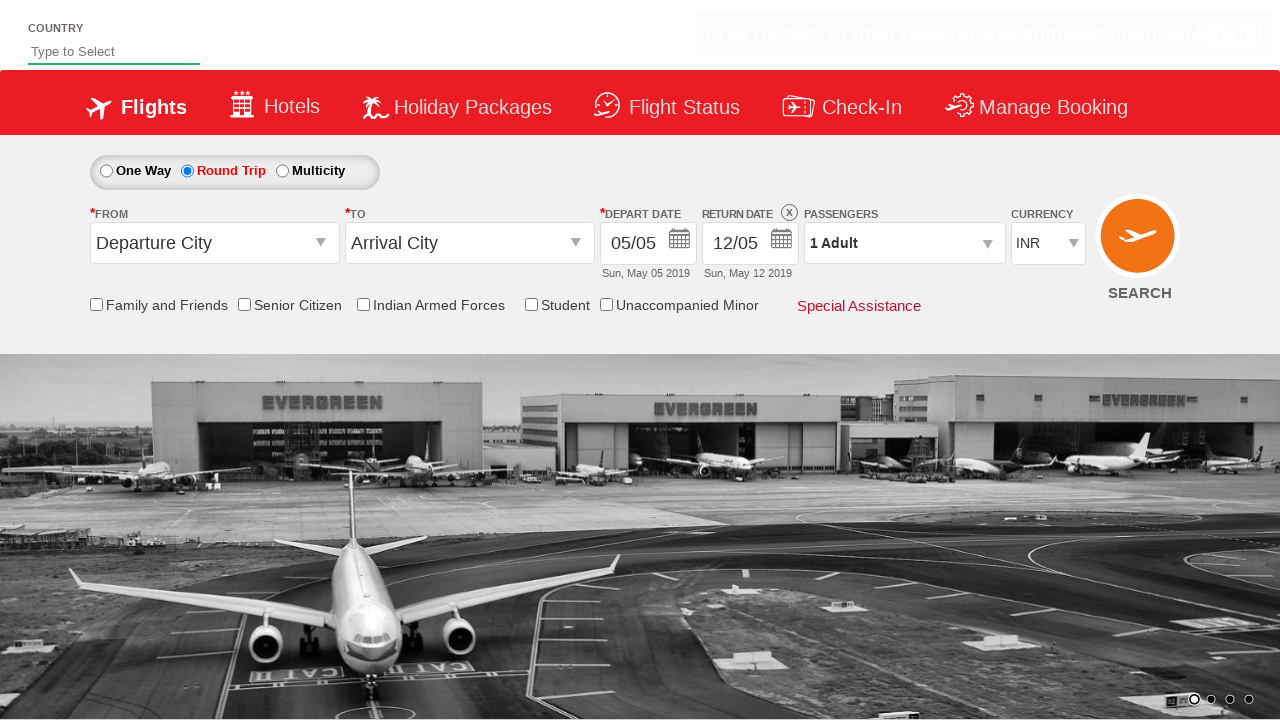

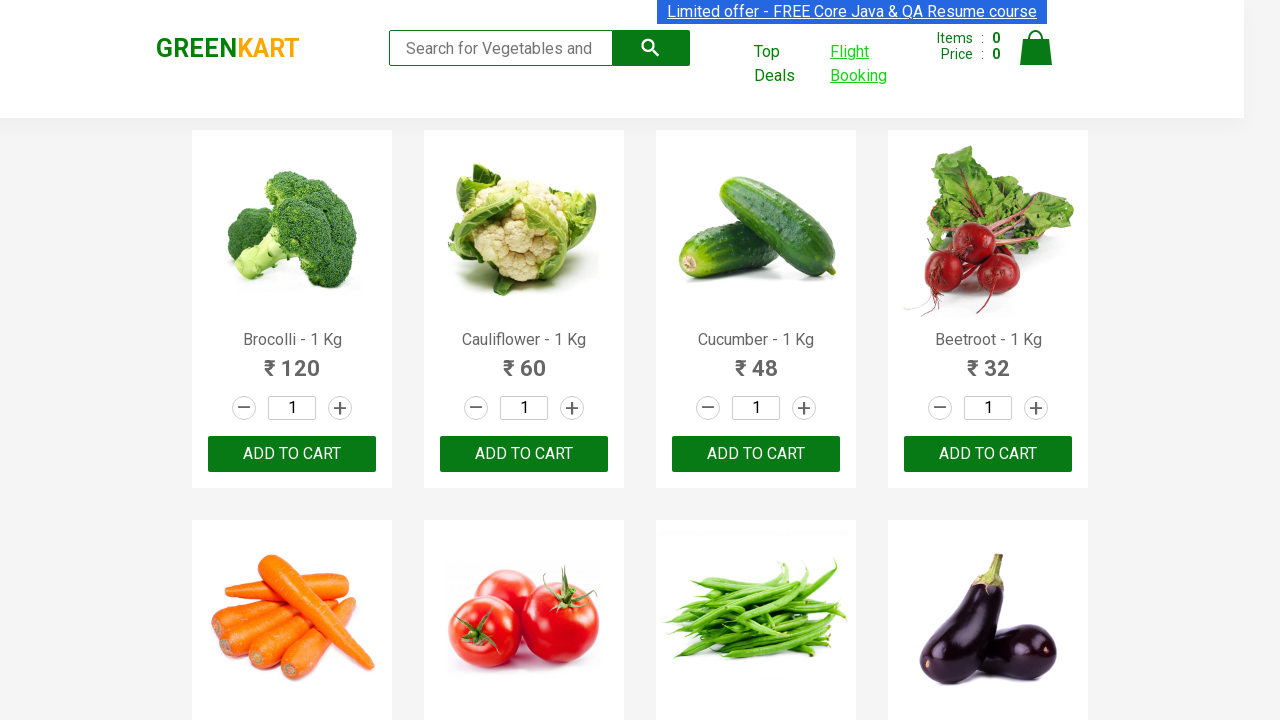